Navigates to a Stepik lesson page, fills in a text answer in the textarea field, and submits the response by clicking the submit button.

Starting URL: https://stepik.org/lesson/25969/step/12

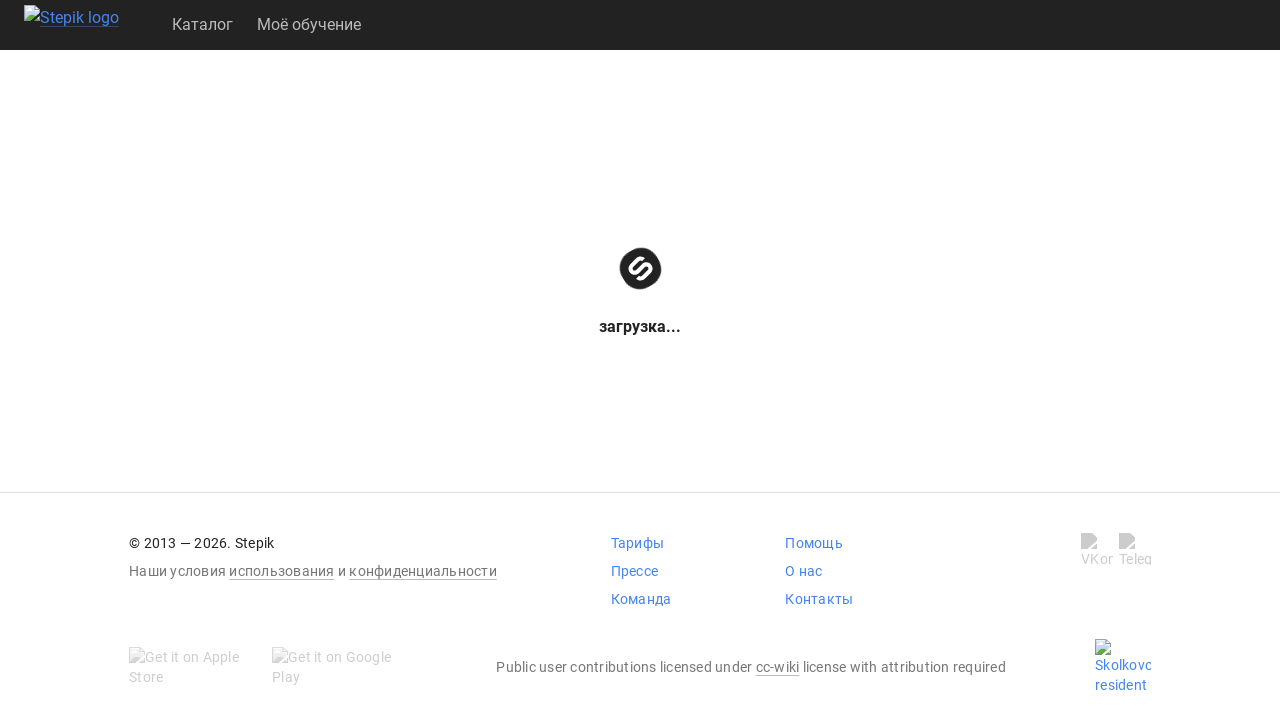

Waited for textarea field to be visible
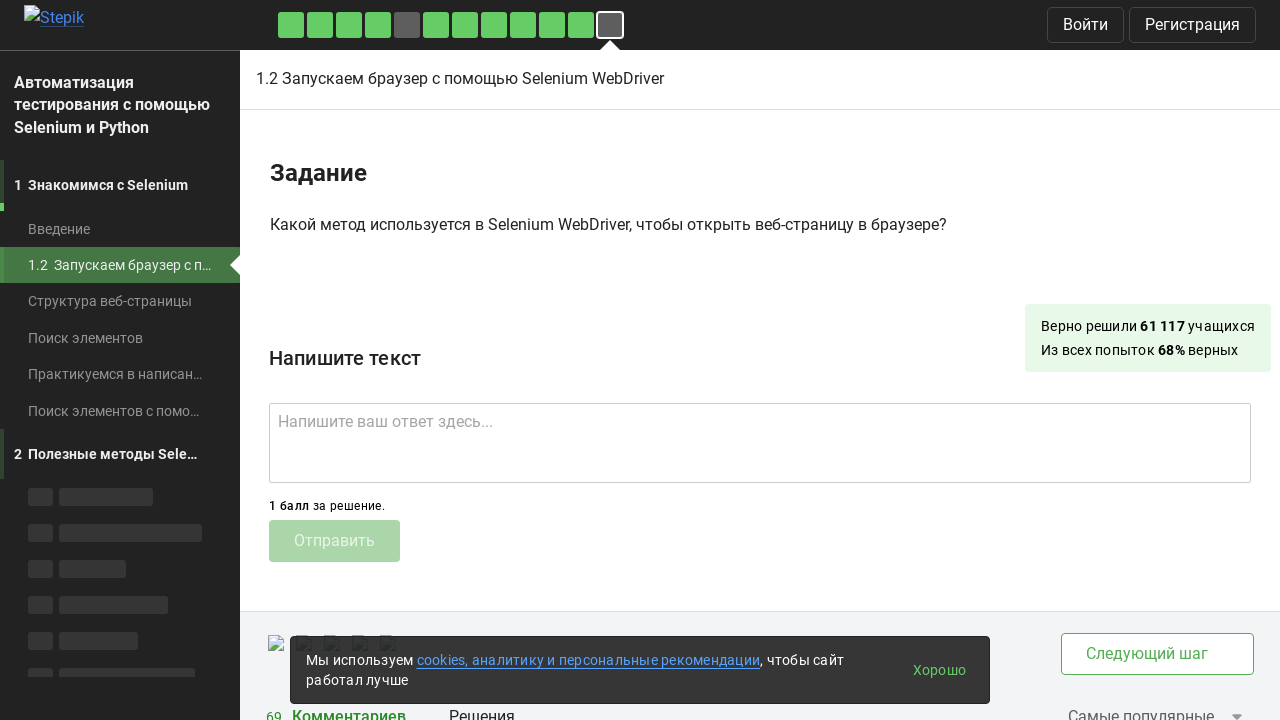

Filled textarea with answer 'get()' on .textarea
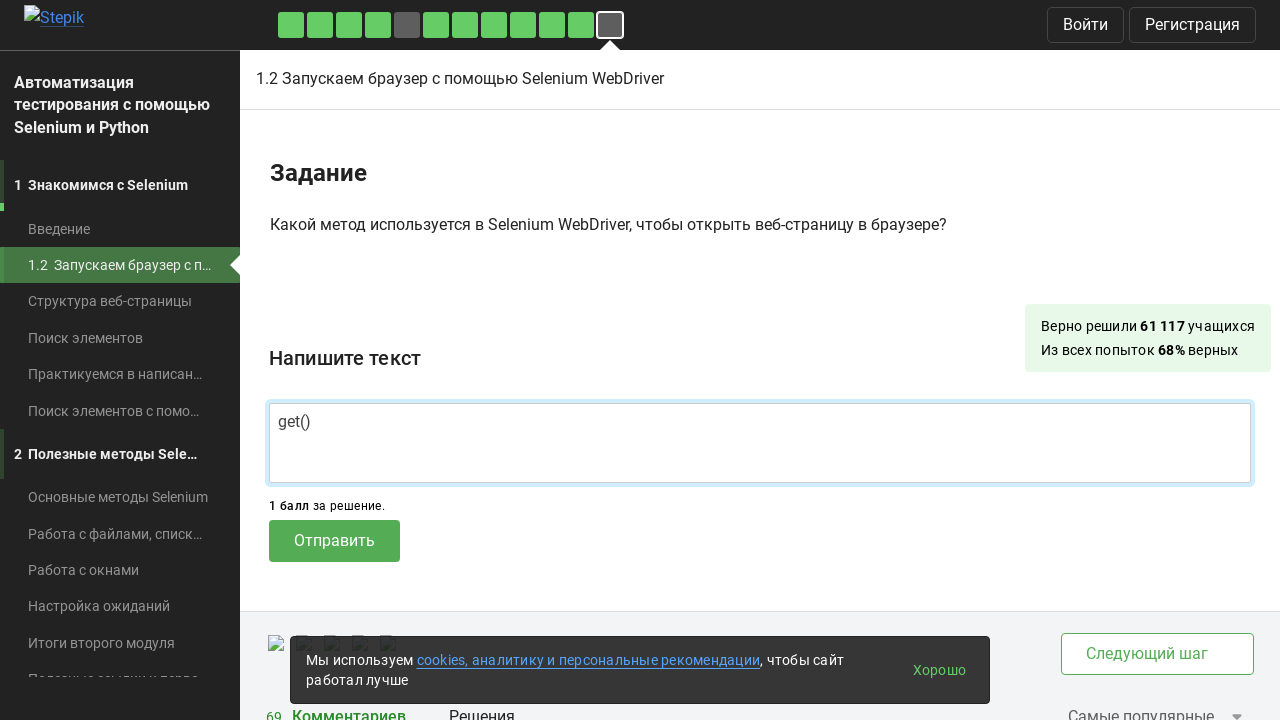

Clicked submit button to submit answer at (334, 541) on .submit-submission
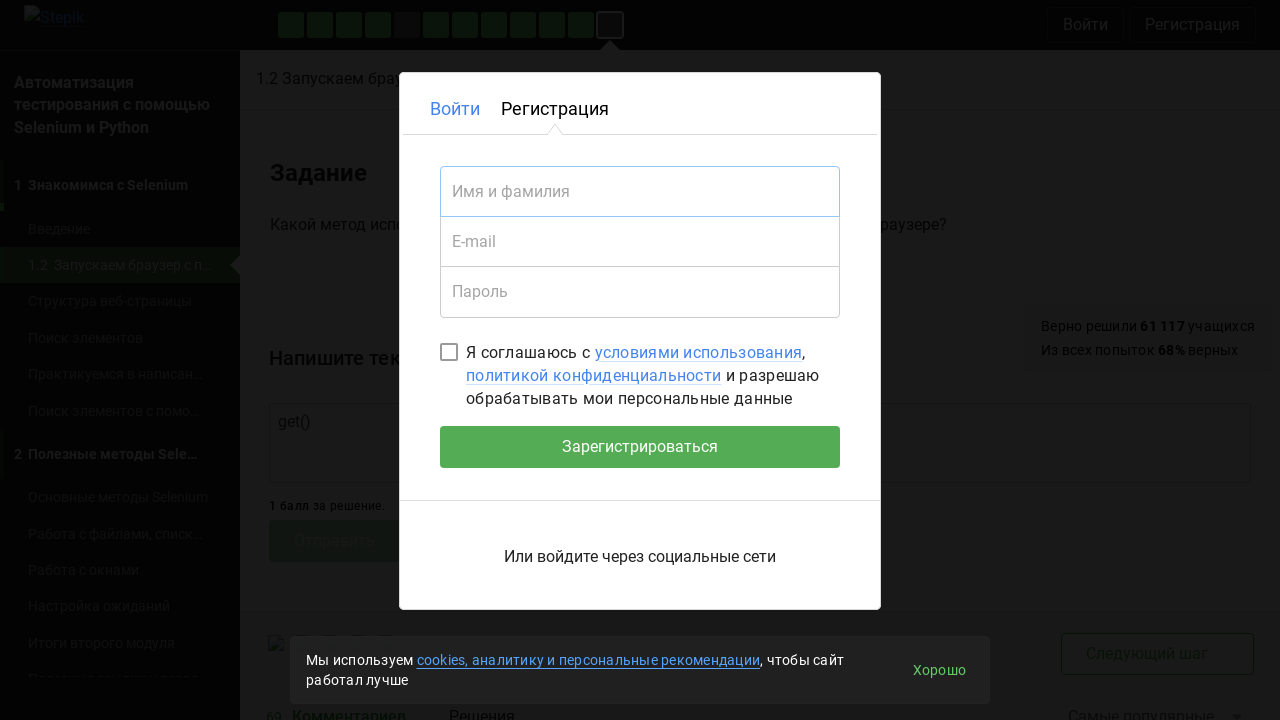

Waited 2 seconds for submission to process
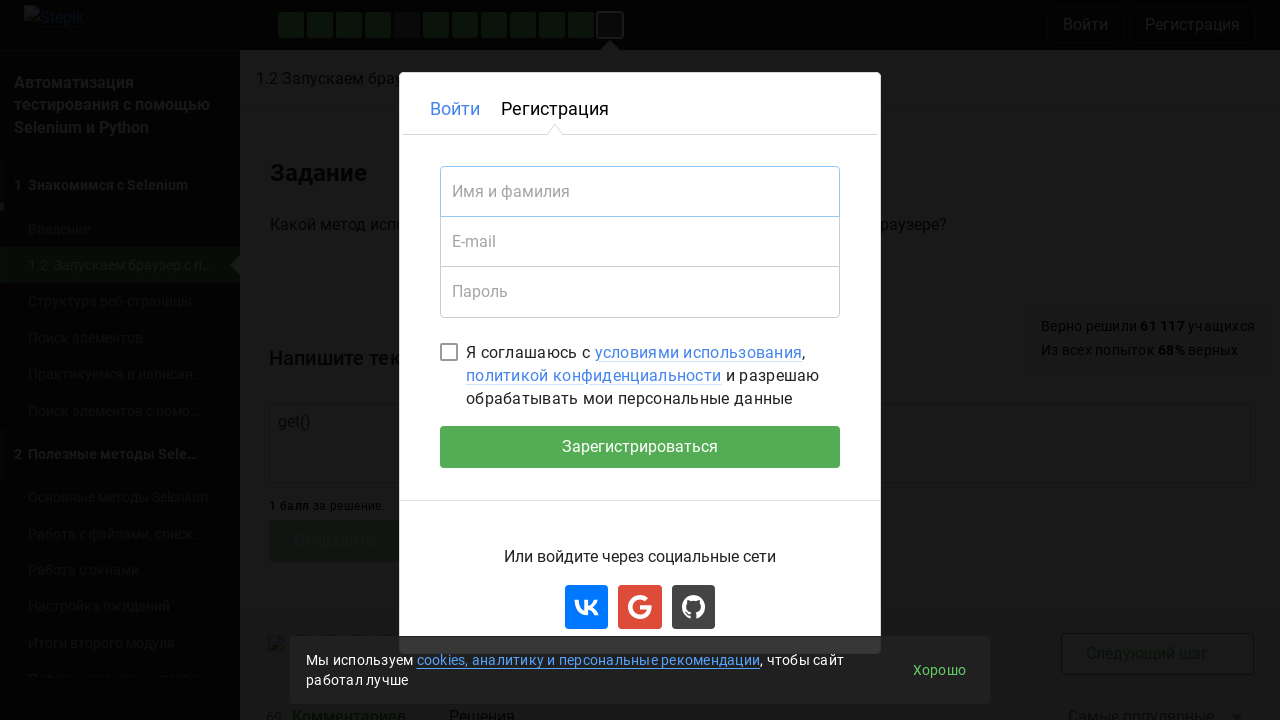

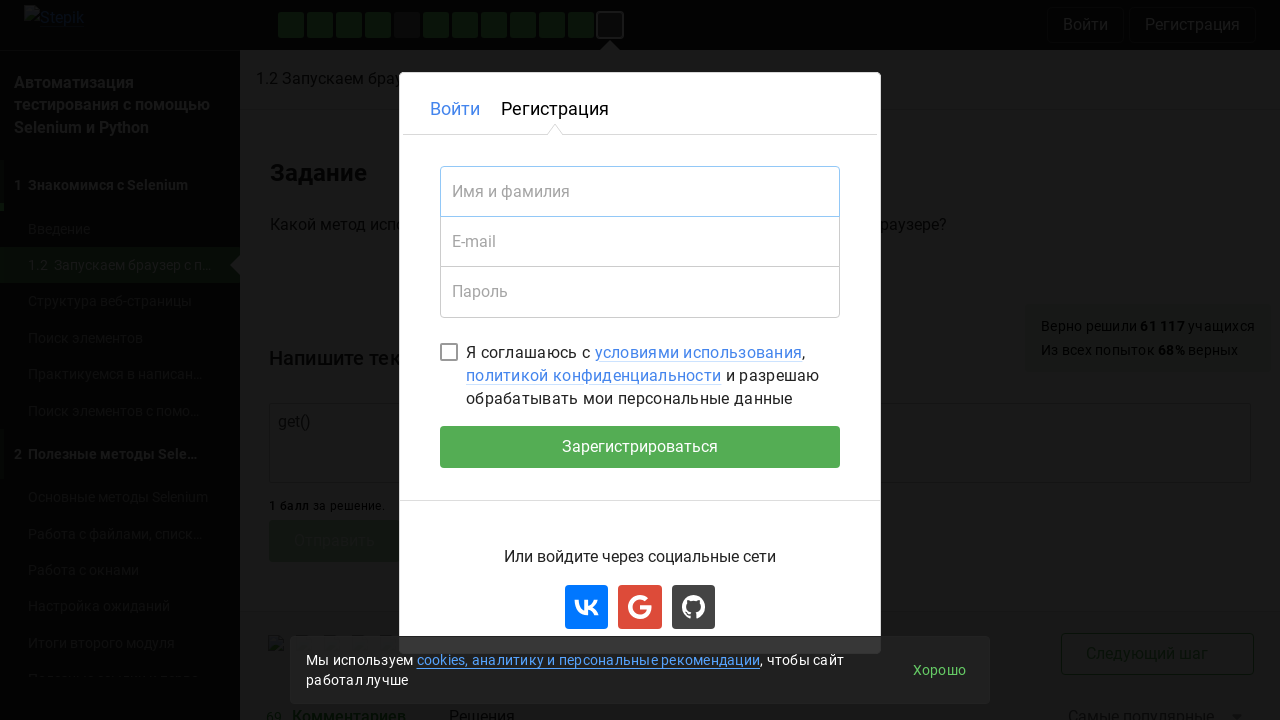